Clicks through the top navigation menu items on the Redmine homepage

Starting URL: https://redmine.org/

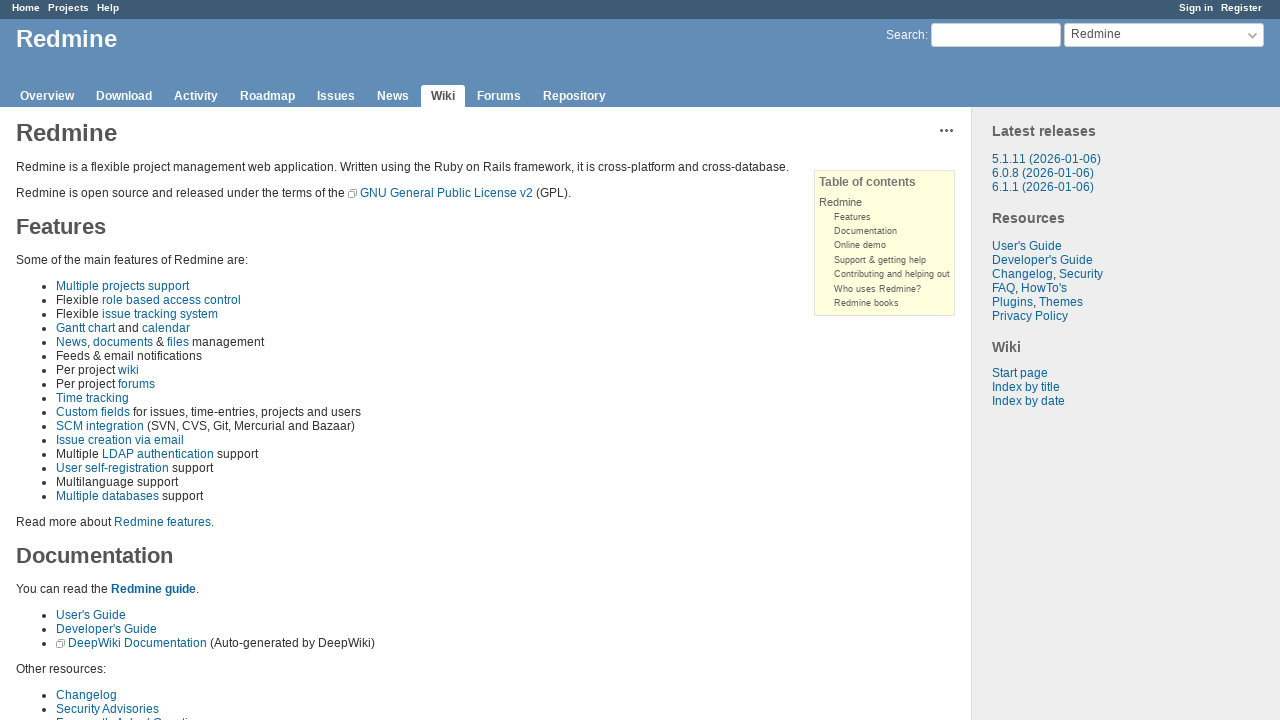

Navigated to Redmine homepage
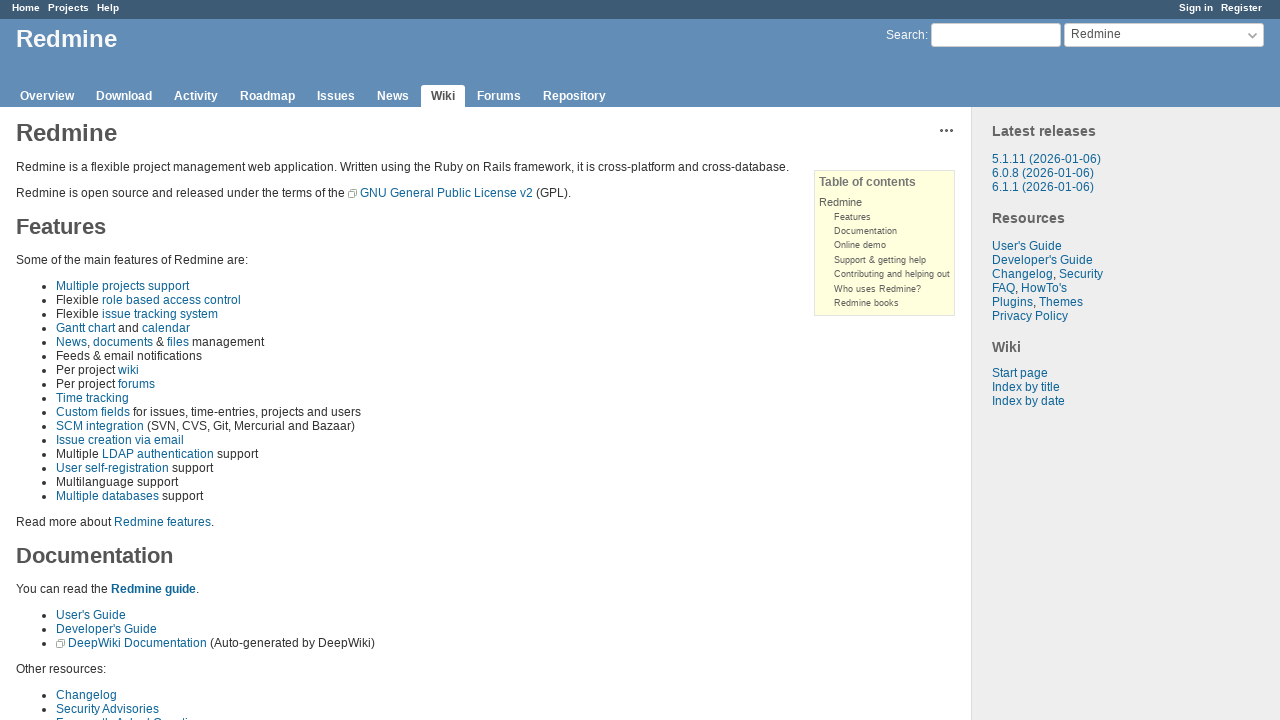

Clicked first top navigation menu item at (26, 8) on xpath=//*[@id="top-menu"]/ul/li[1]/a
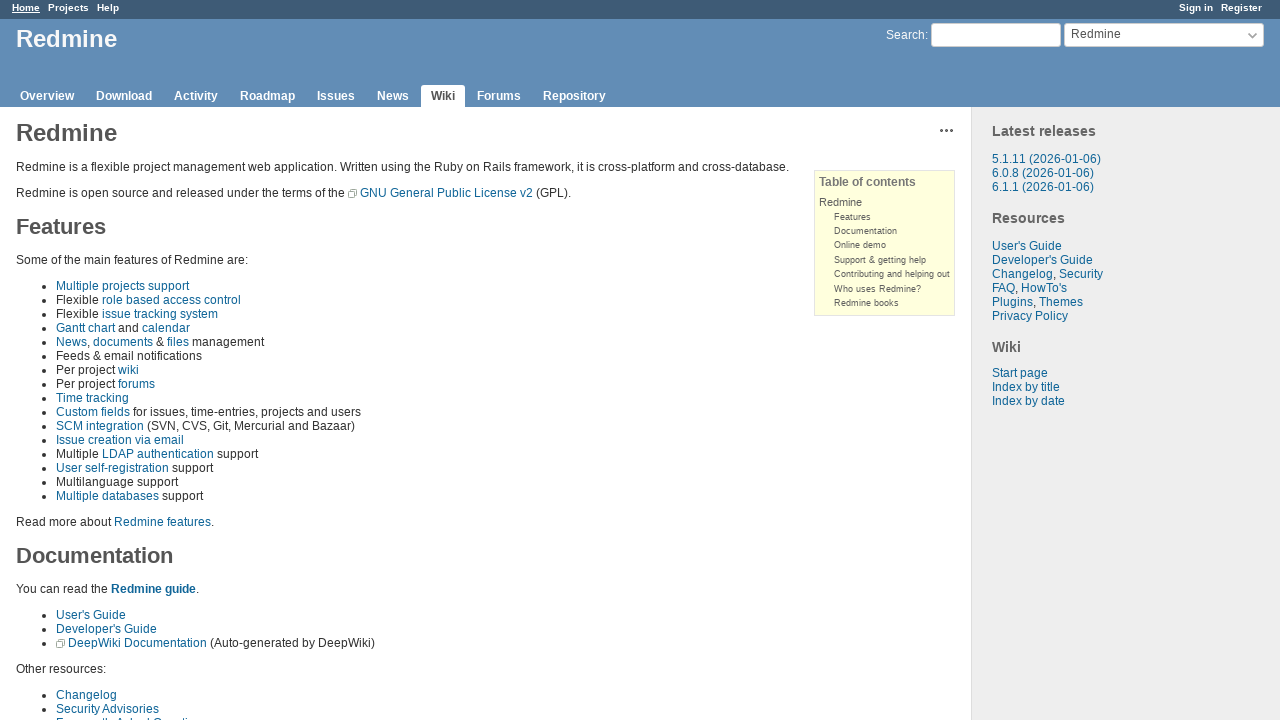

Clicked second top navigation menu item at (68, 8) on xpath=//*[@id="top-menu"]/ul/li[2]/a
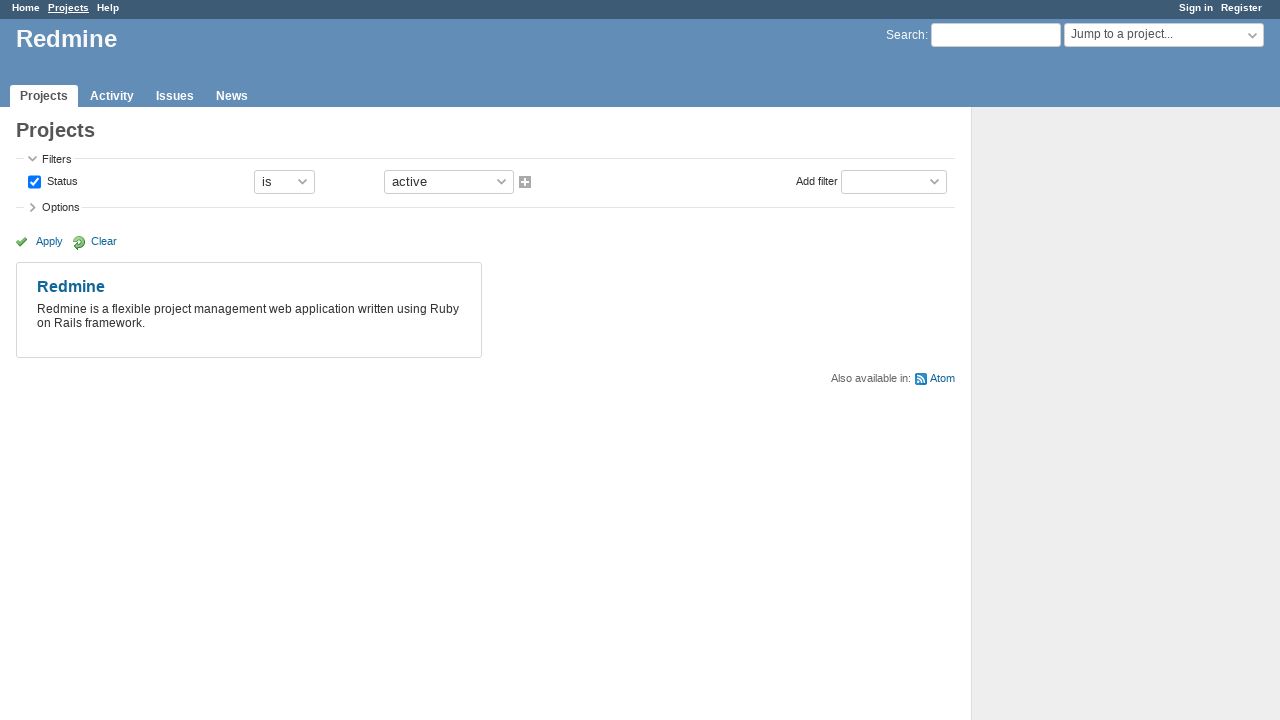

Clicked third top navigation menu item at (108, 8) on xpath=//*[@id="top-menu"]/ul/li[3]/a
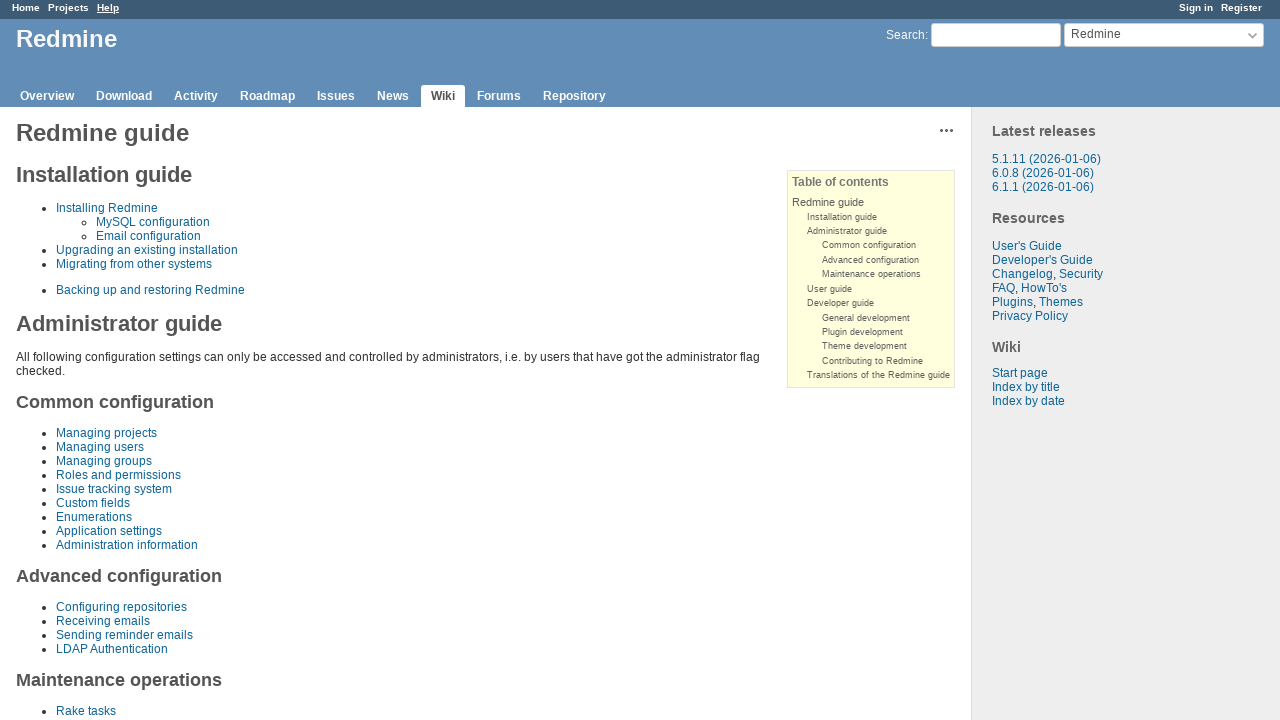

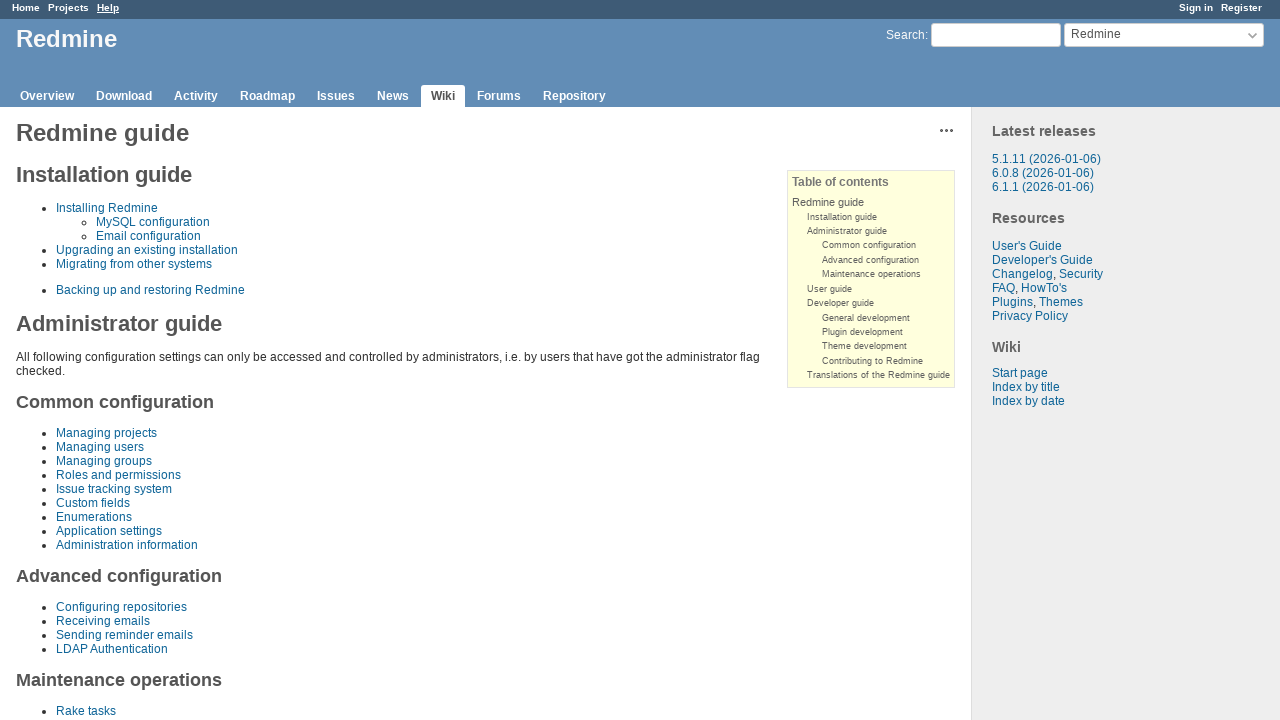